Waits for a price to drop to $100, books an item, solves a mathematical problem, and submits the answer

Starting URL: http://suninjuly.github.io/explicit_wait2.html

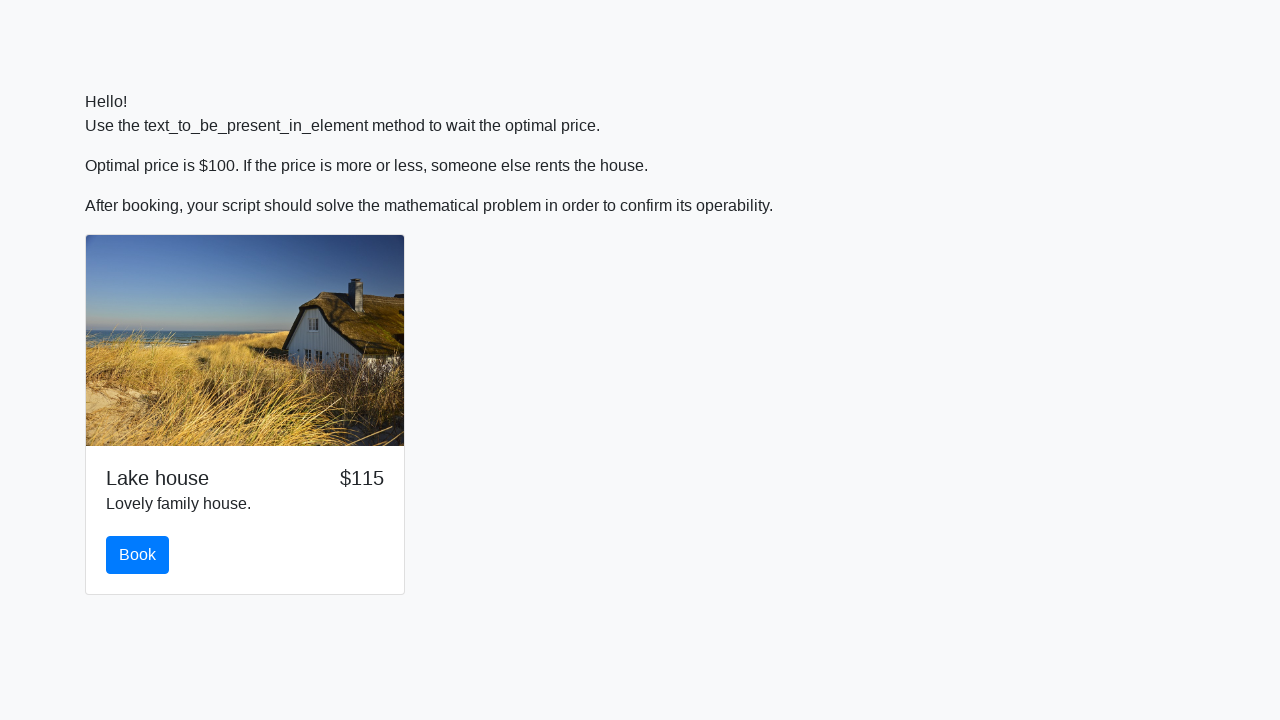

Waited for price to drop to $100
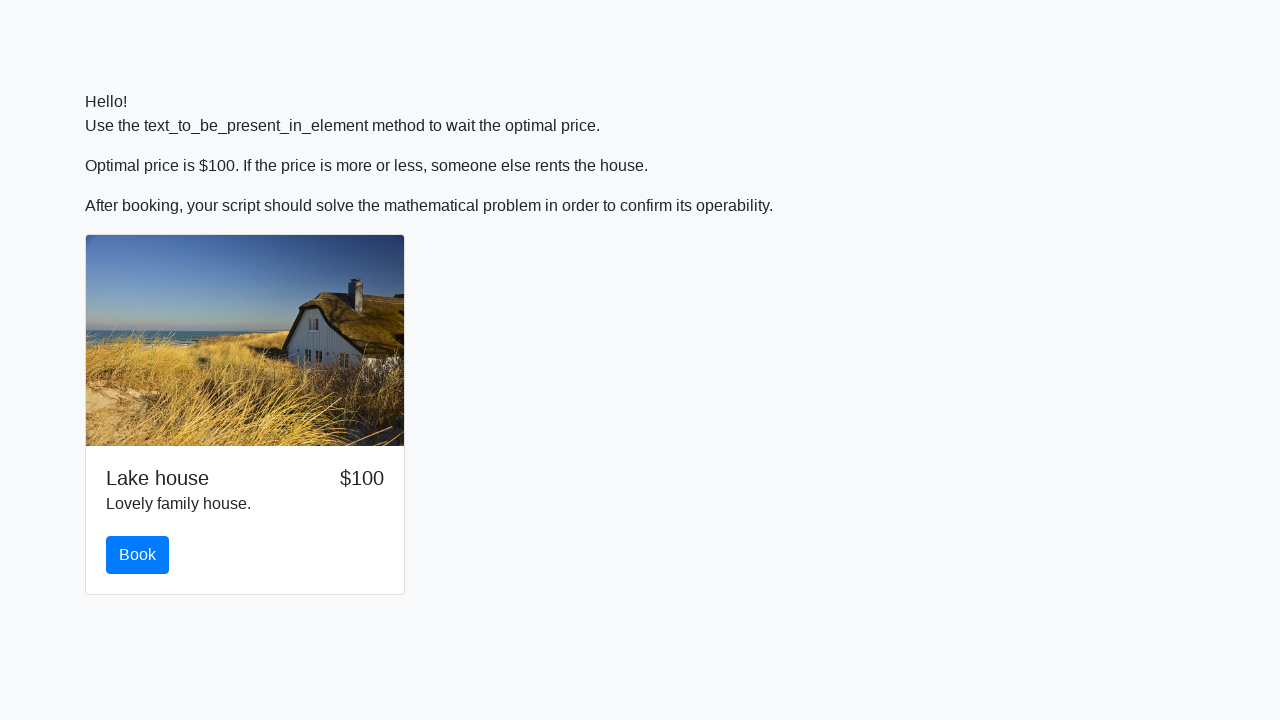

Clicked the book button at (138, 555) on #book
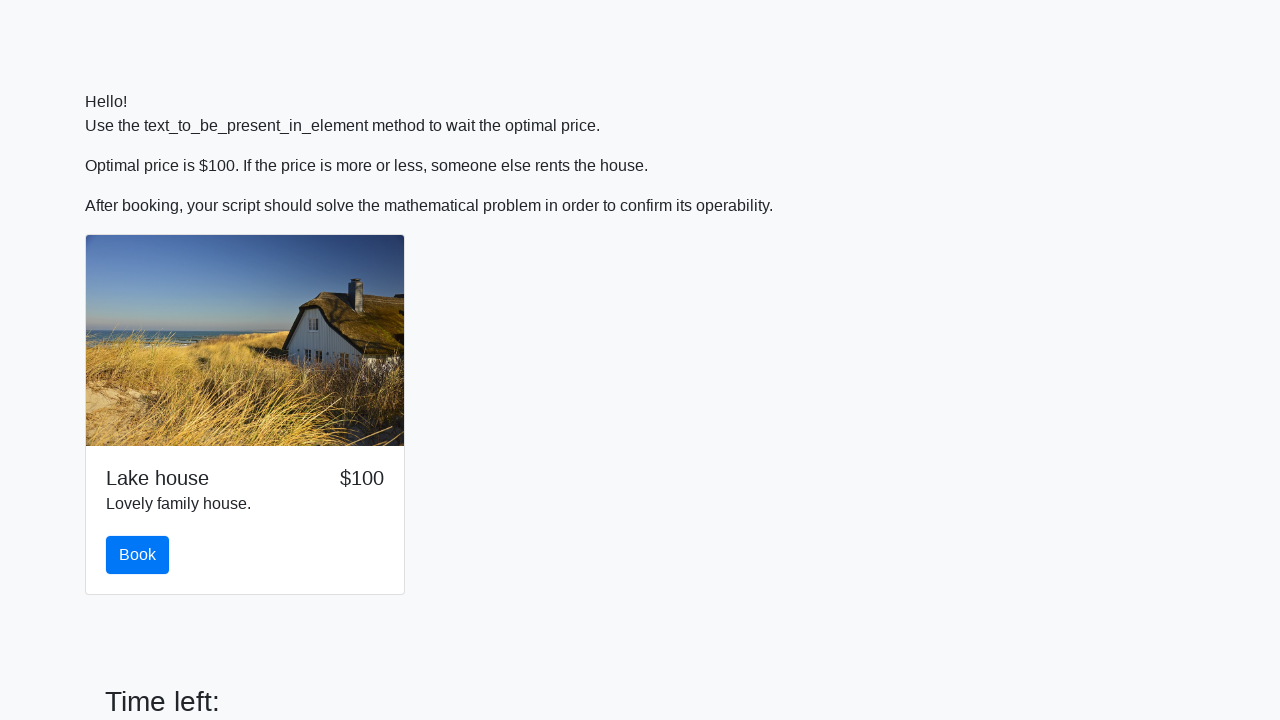

Retrieved input value: 707
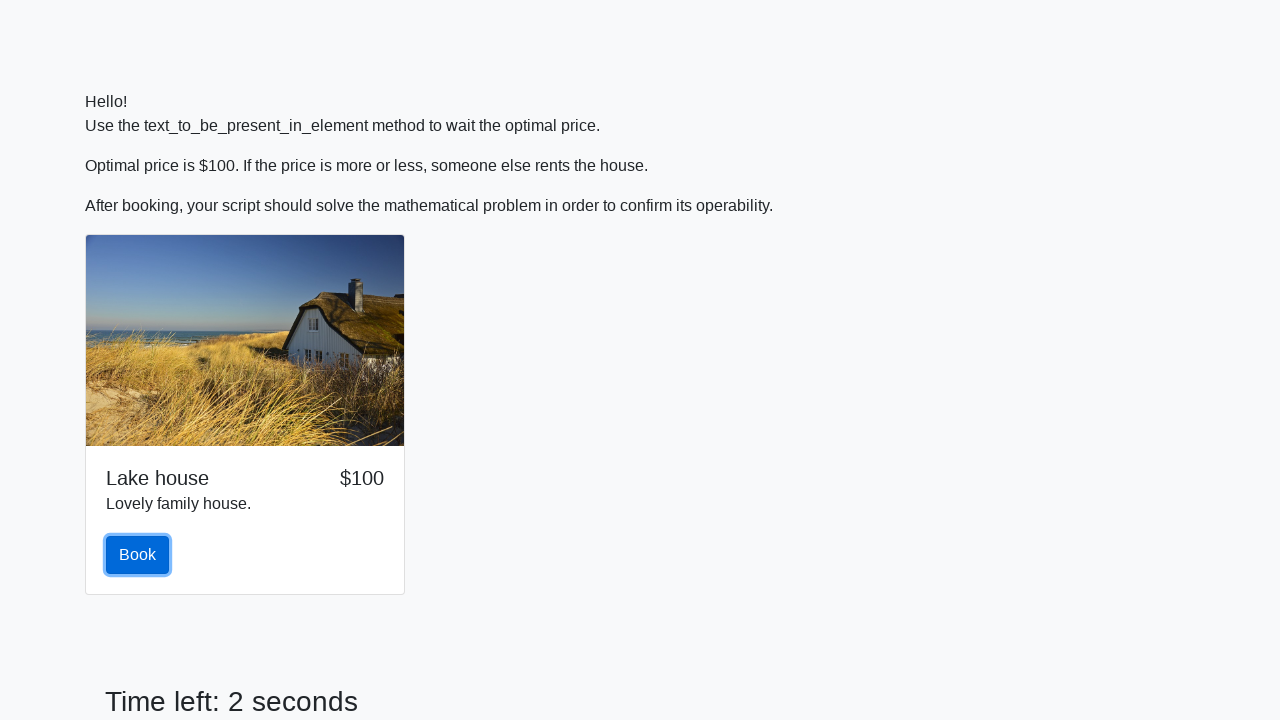

Calculated result: 0.5271848694506351
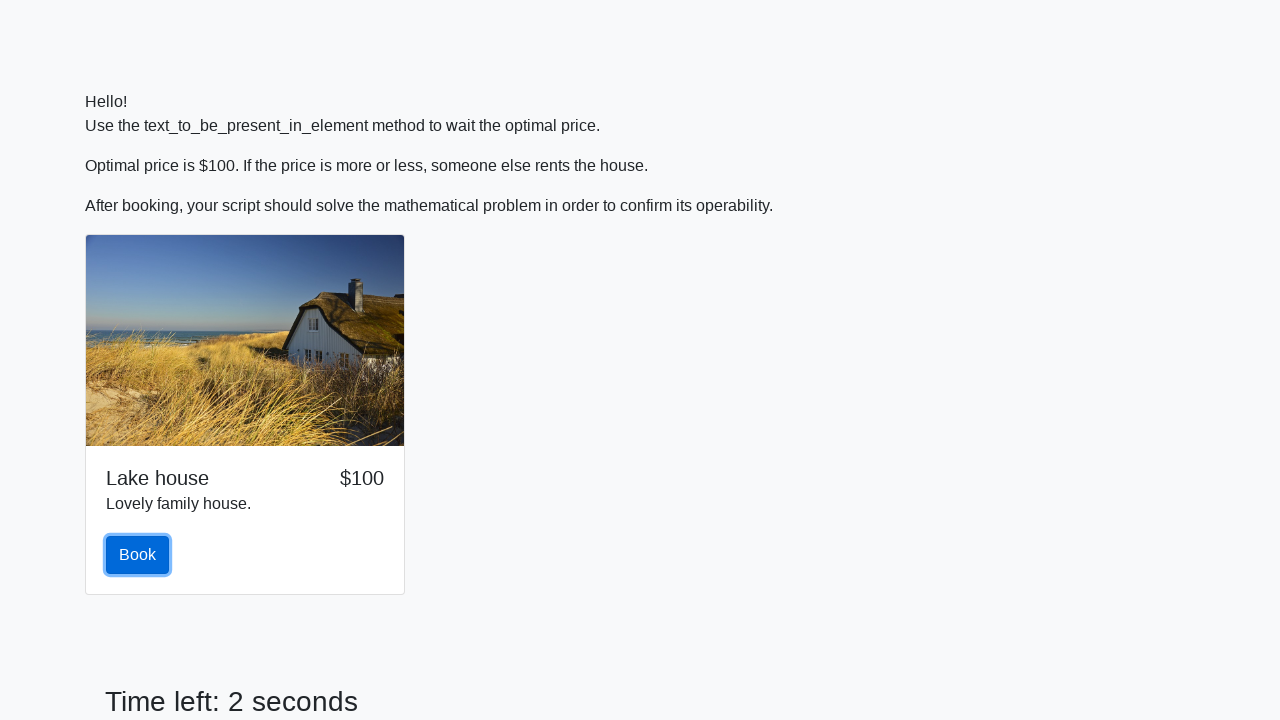

Filled answer field with calculated result on #answer
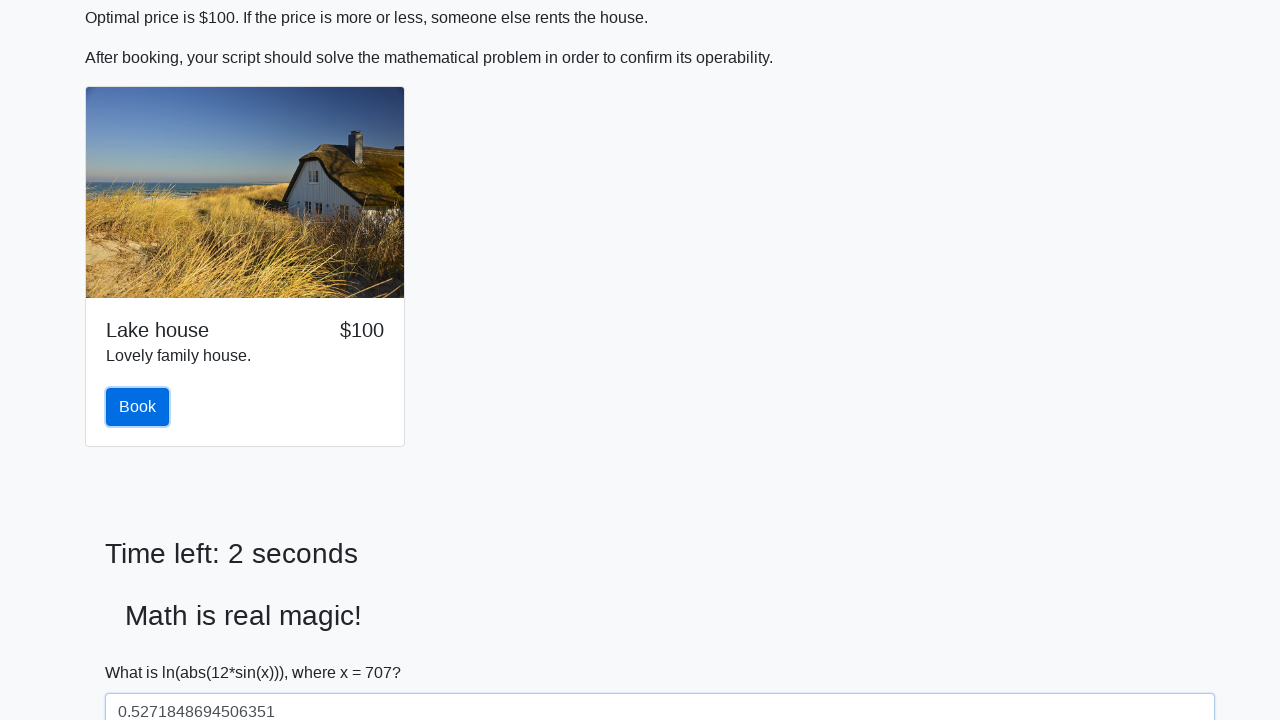

Clicked solve button to submit answer at (143, 651) on #solve
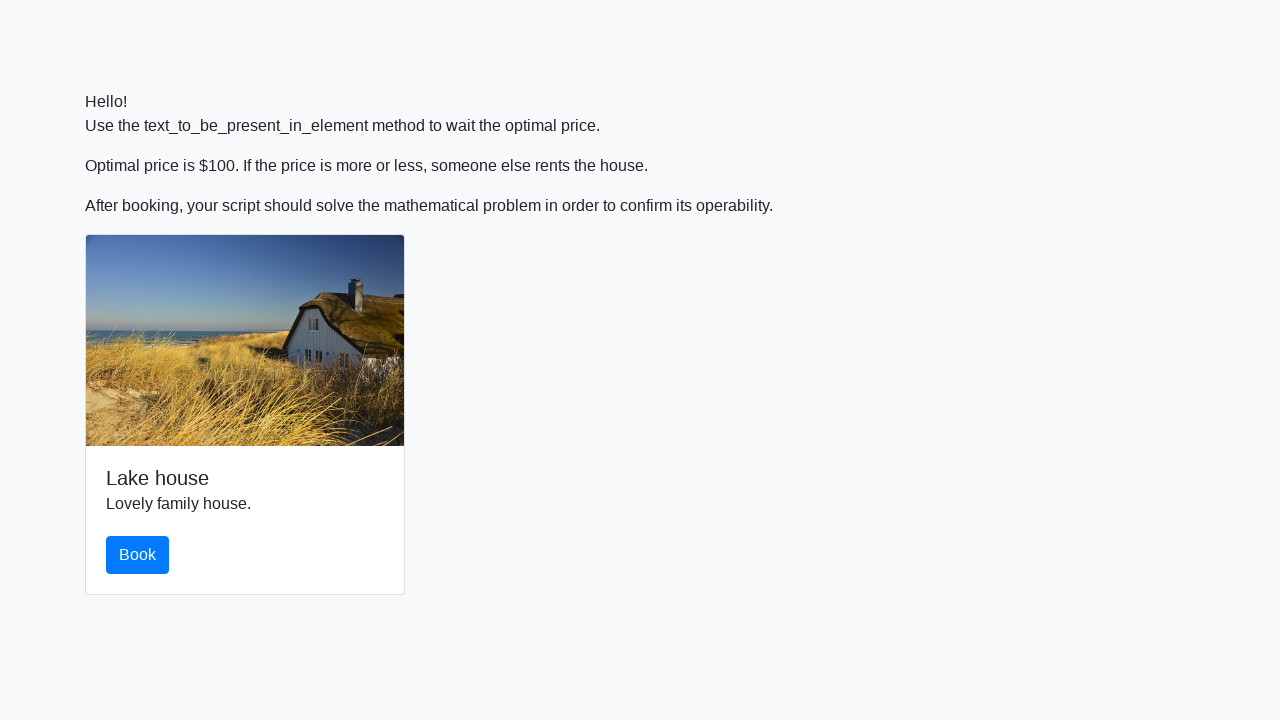

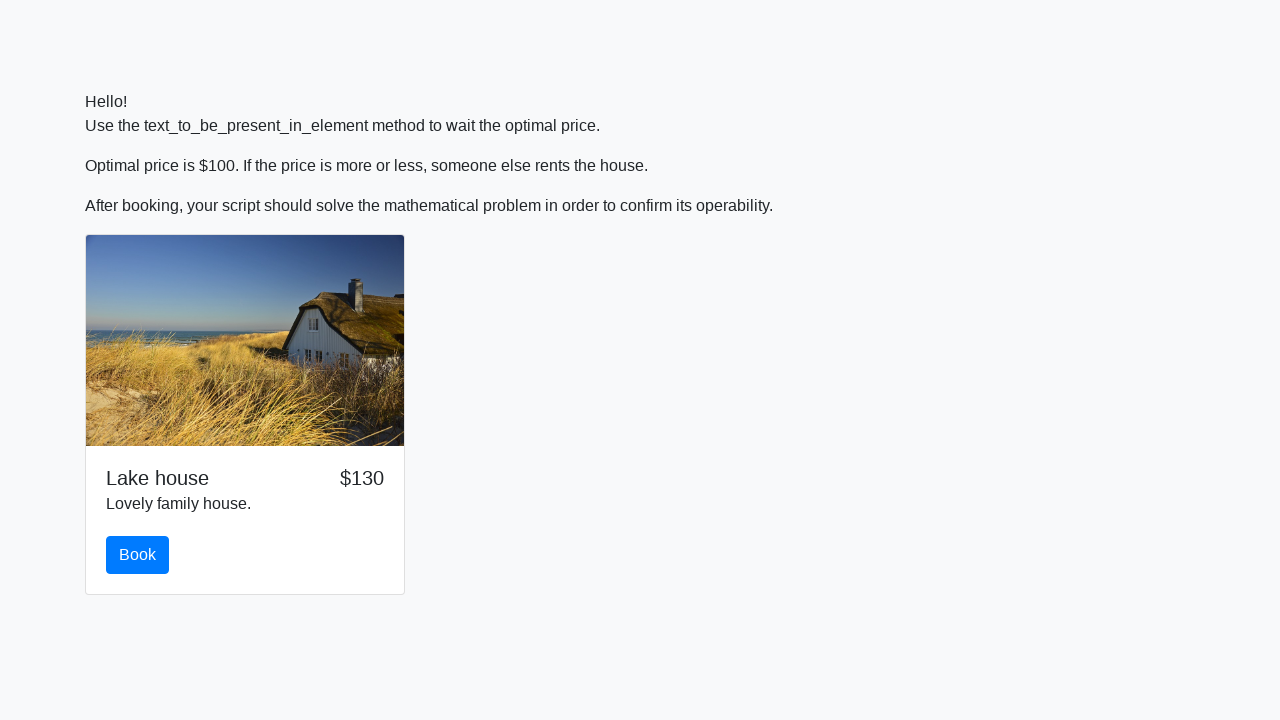